Tests dynamic properties on a webpage by verifying button visibility and state changes, including buttons that become enabled or visible after a delay

Starting URL: https://demoqa.com/dynamic-properties

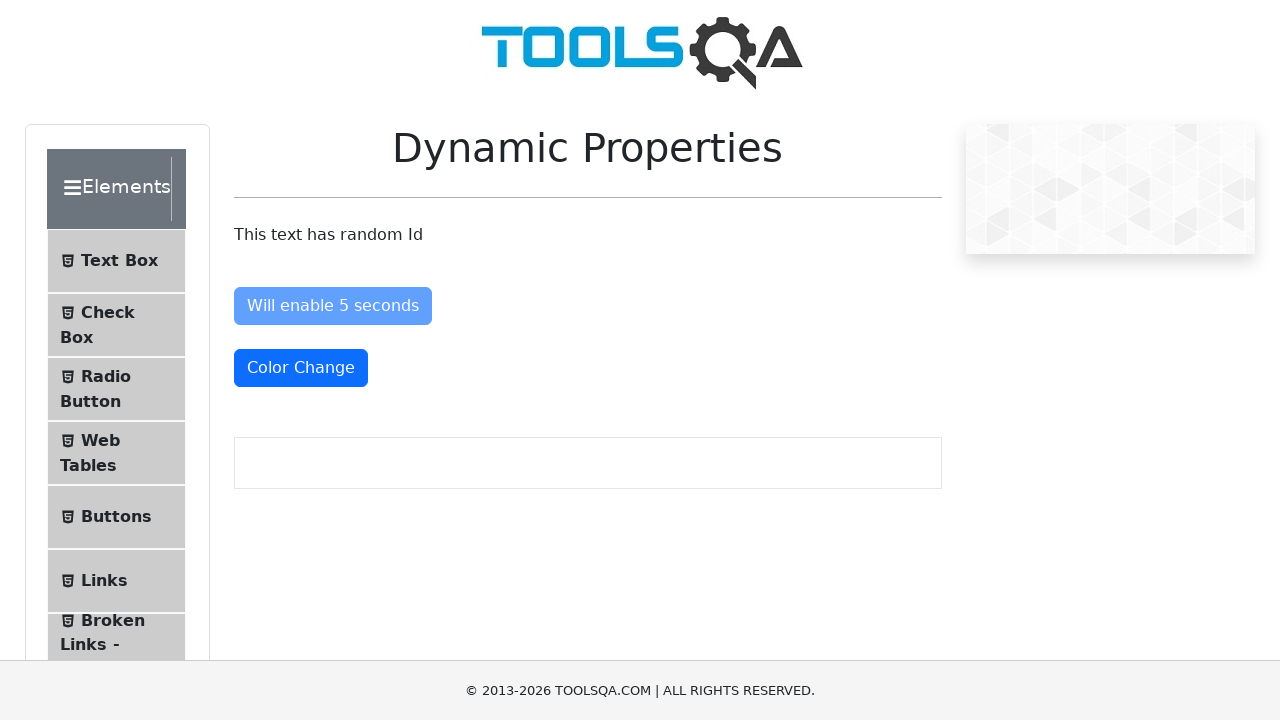

Located color change button element
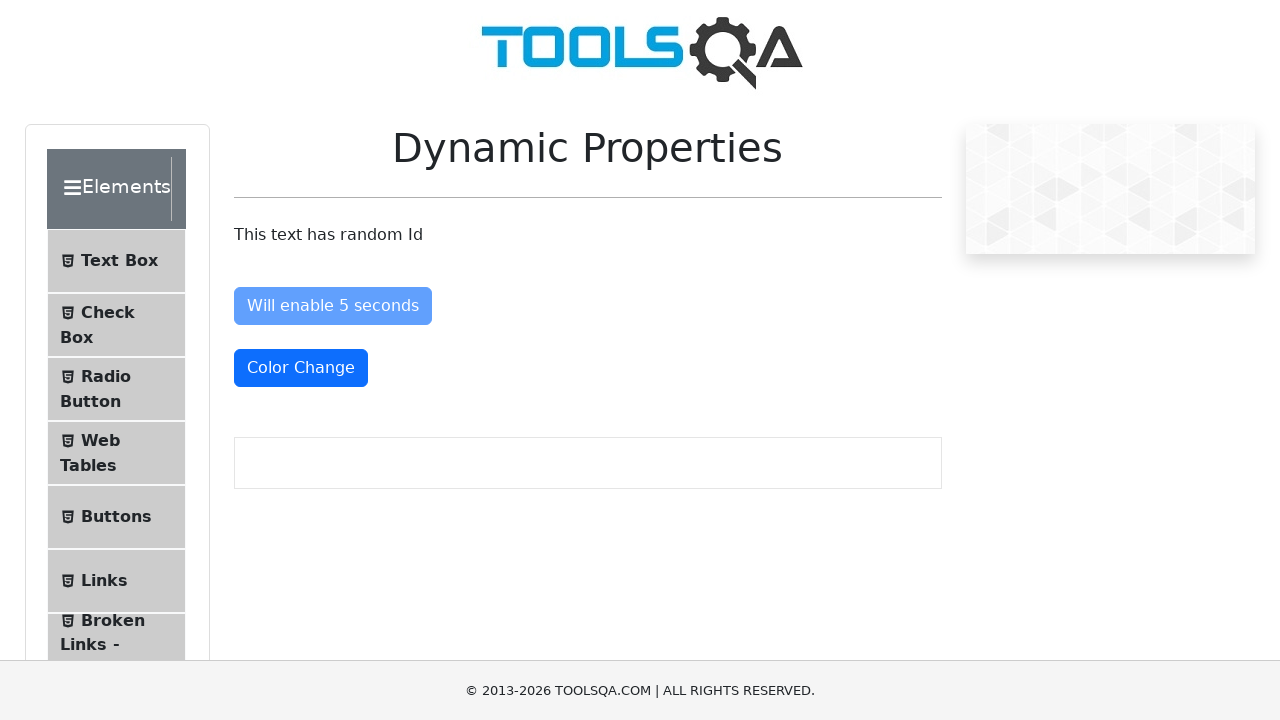

Verified color change button visibility
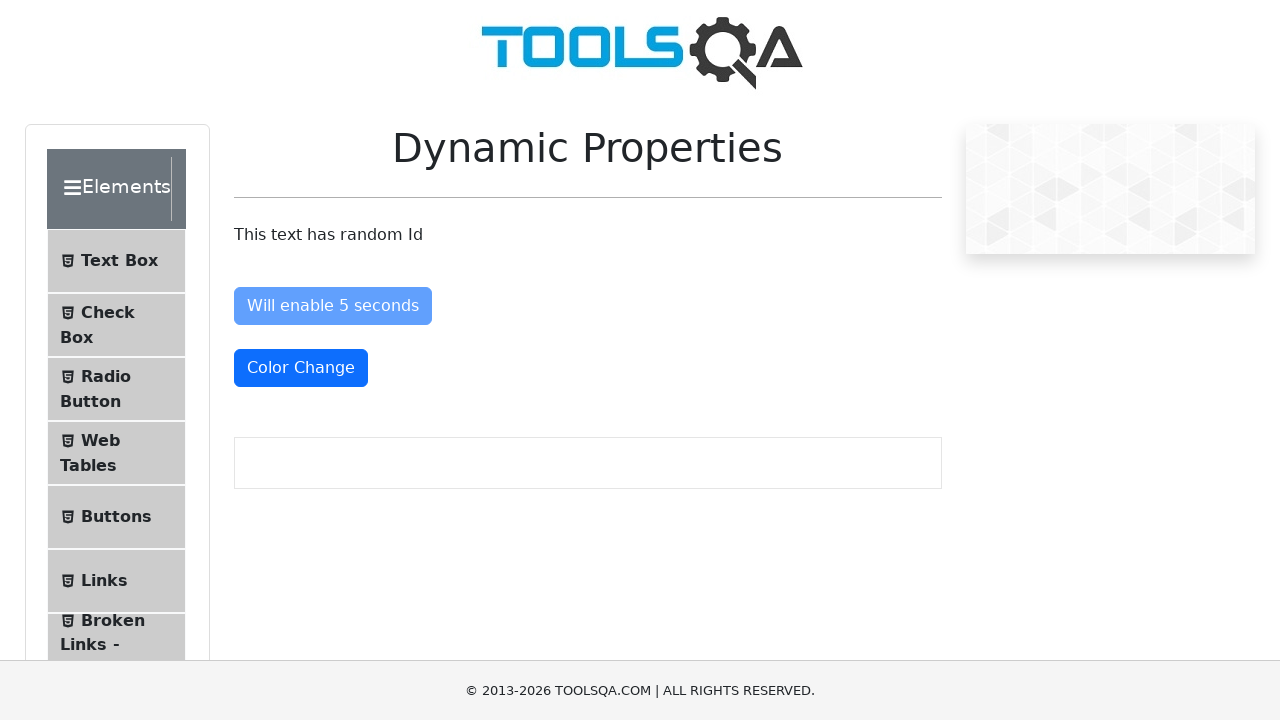

Located will enable button element
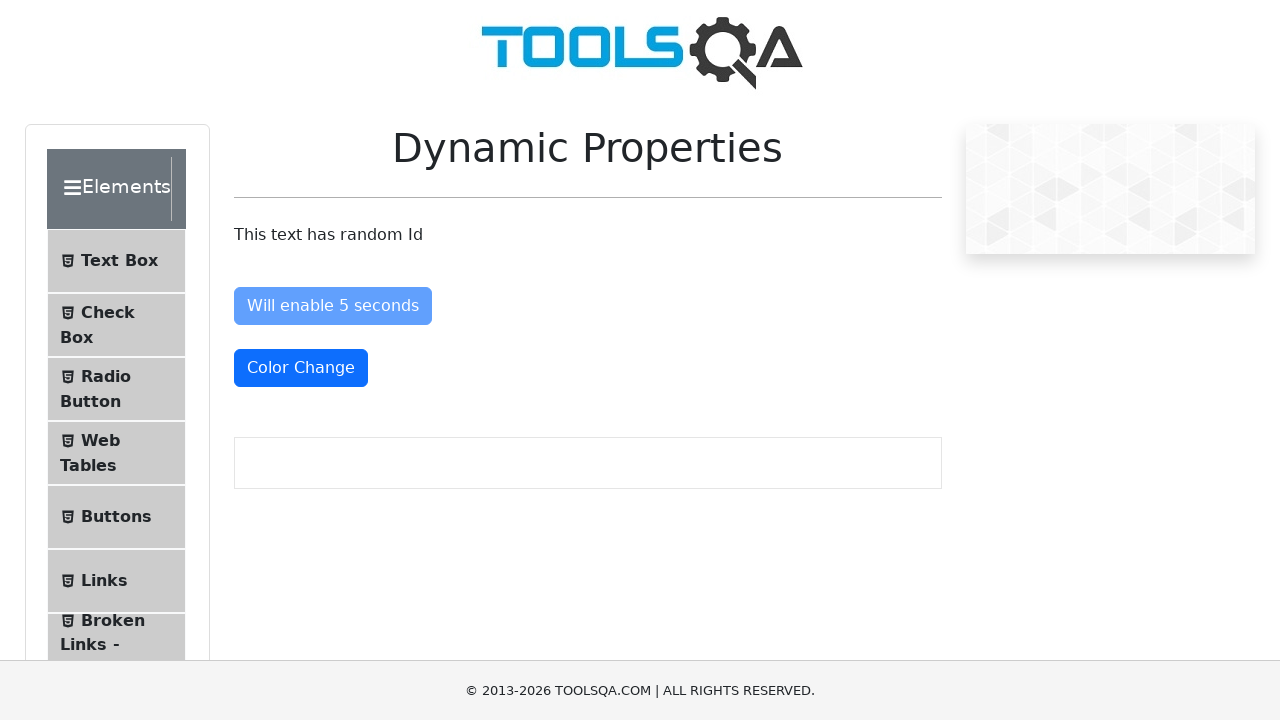

Verified will enable button is initially disabled
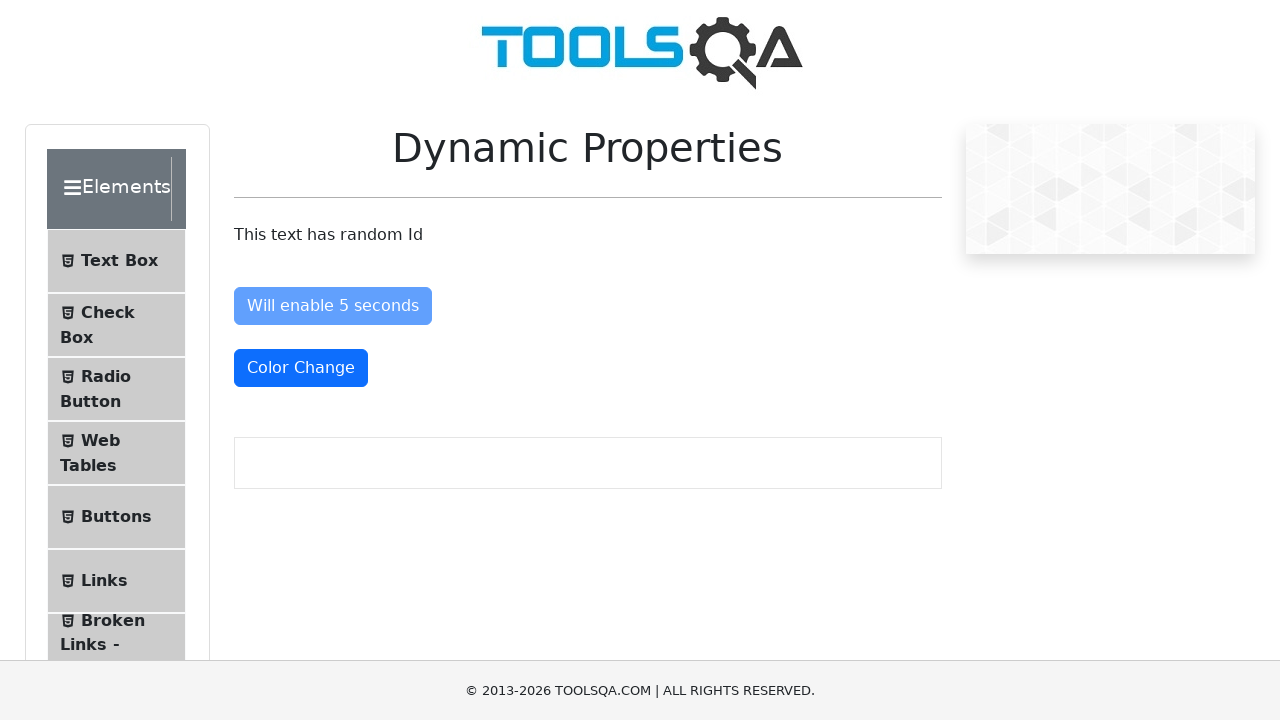

Waited for will enable button to become enabled after 5 seconds
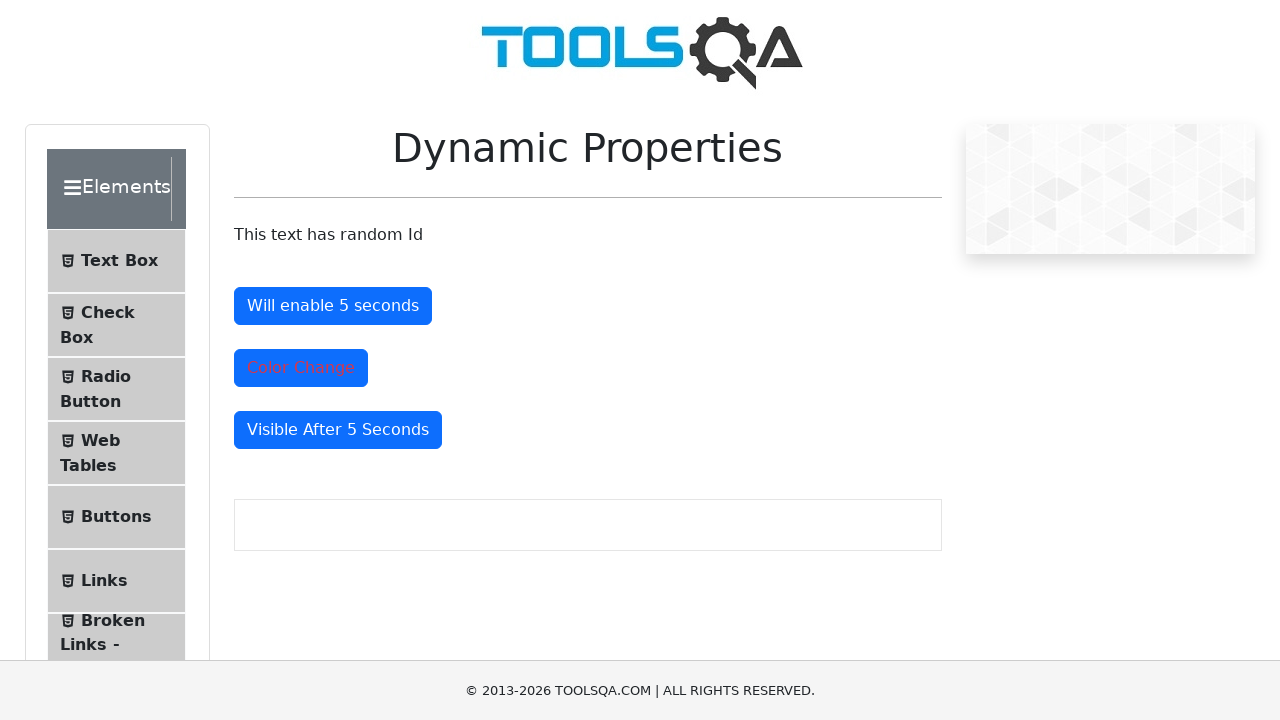

Located visible after button element
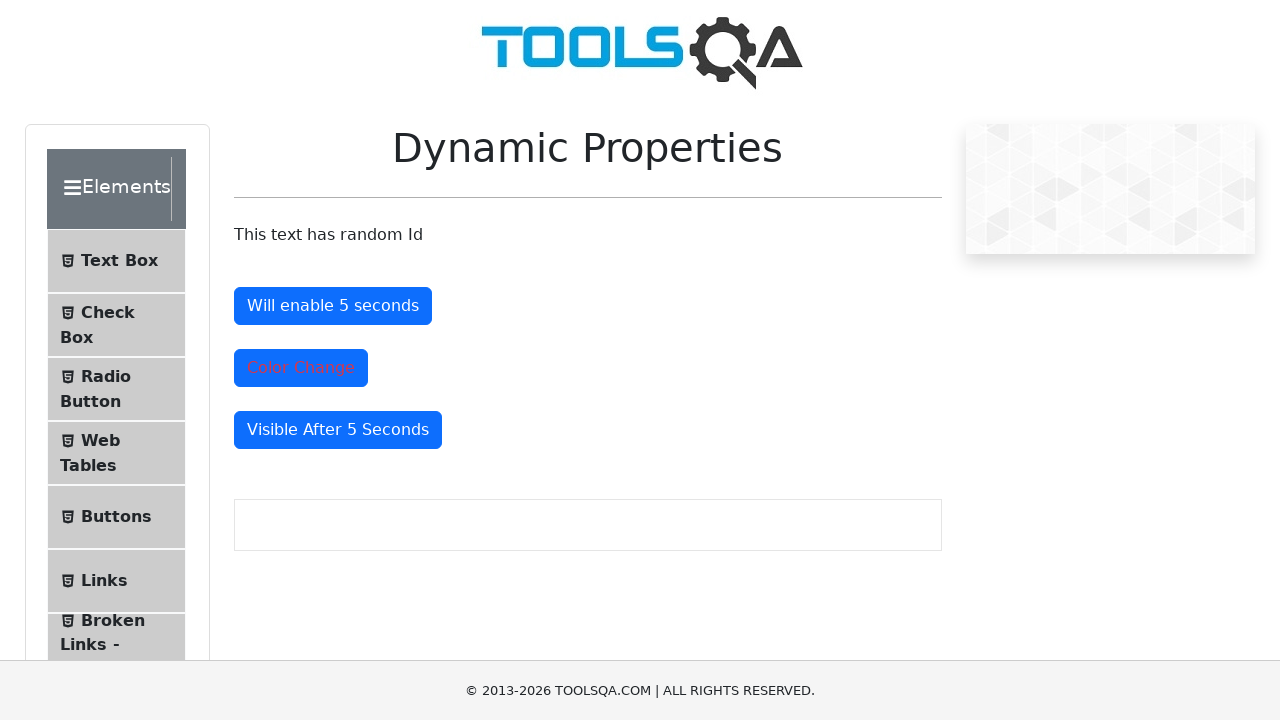

Waited for visible after button to become visible after 5 seconds
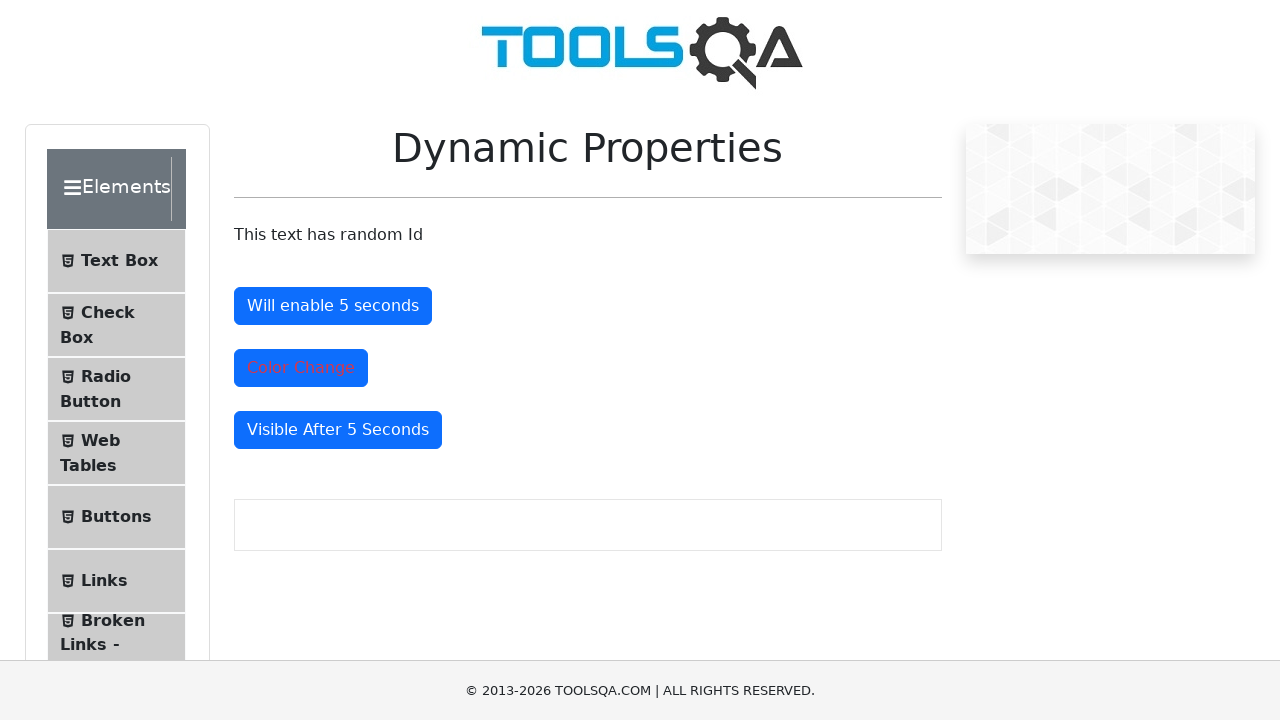

Verified visible after button is visible
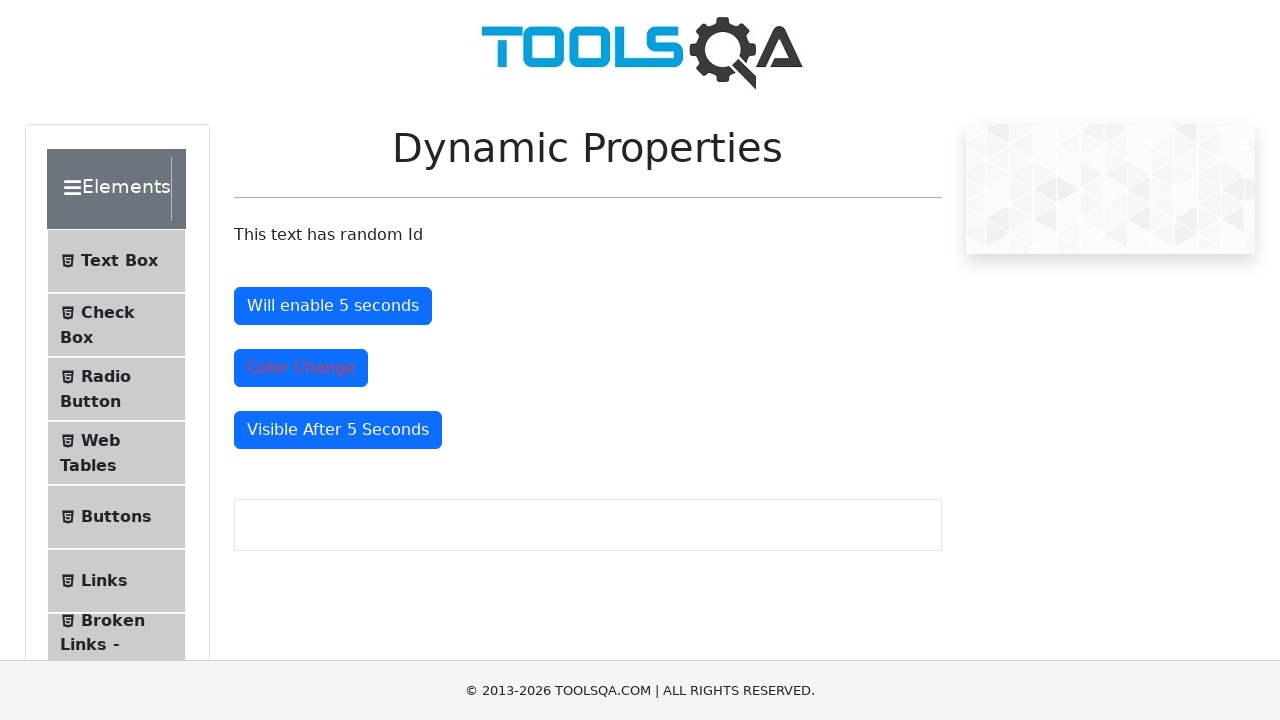

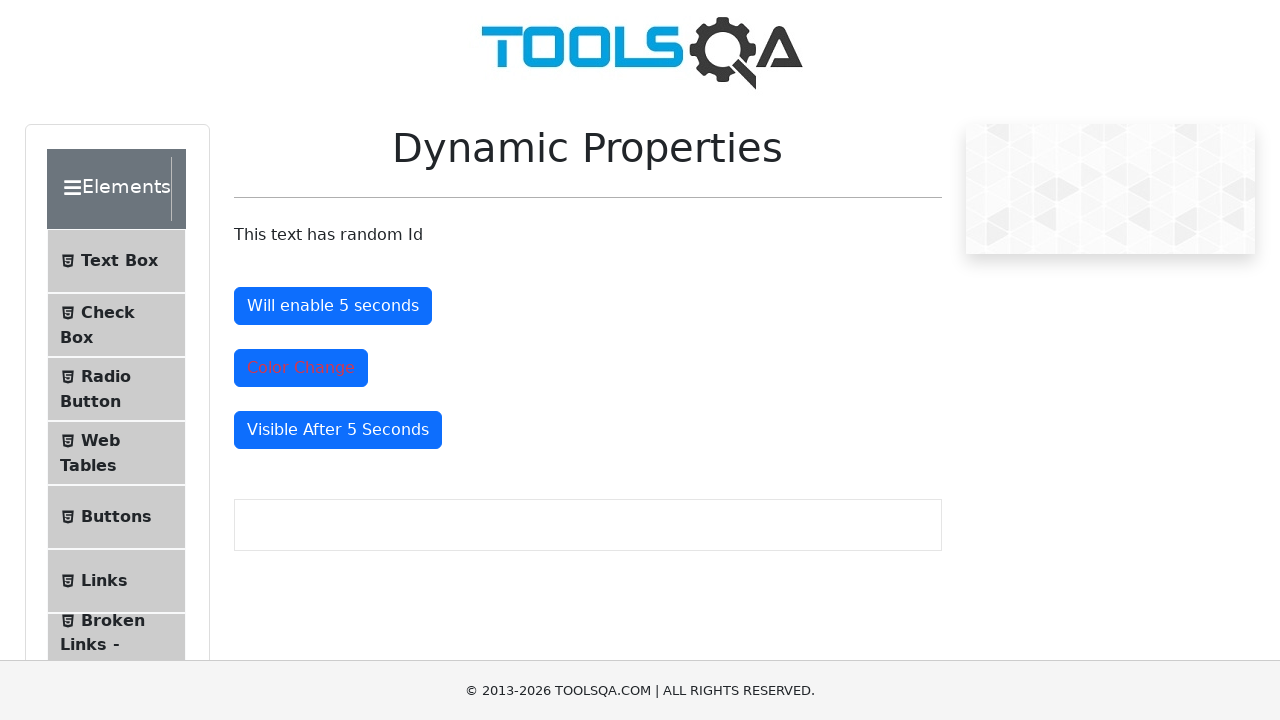